Tests GitHub's advanced code search form by filling in search criteria (search term, repository owner, date filter, and programming language) and submitting the form to view results.

Starting URL: https://github.com/search/advanced

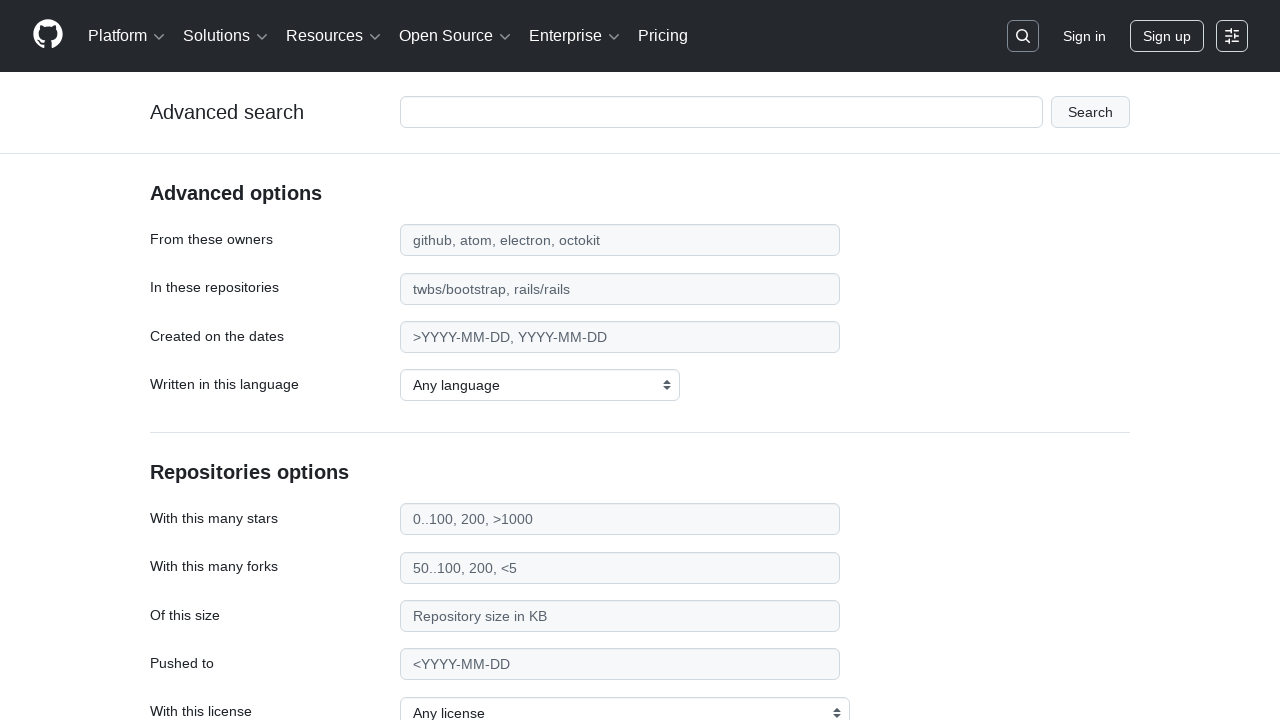

Filled search term field with 'apify-js' on #adv_code_search input.js-advanced-search-input
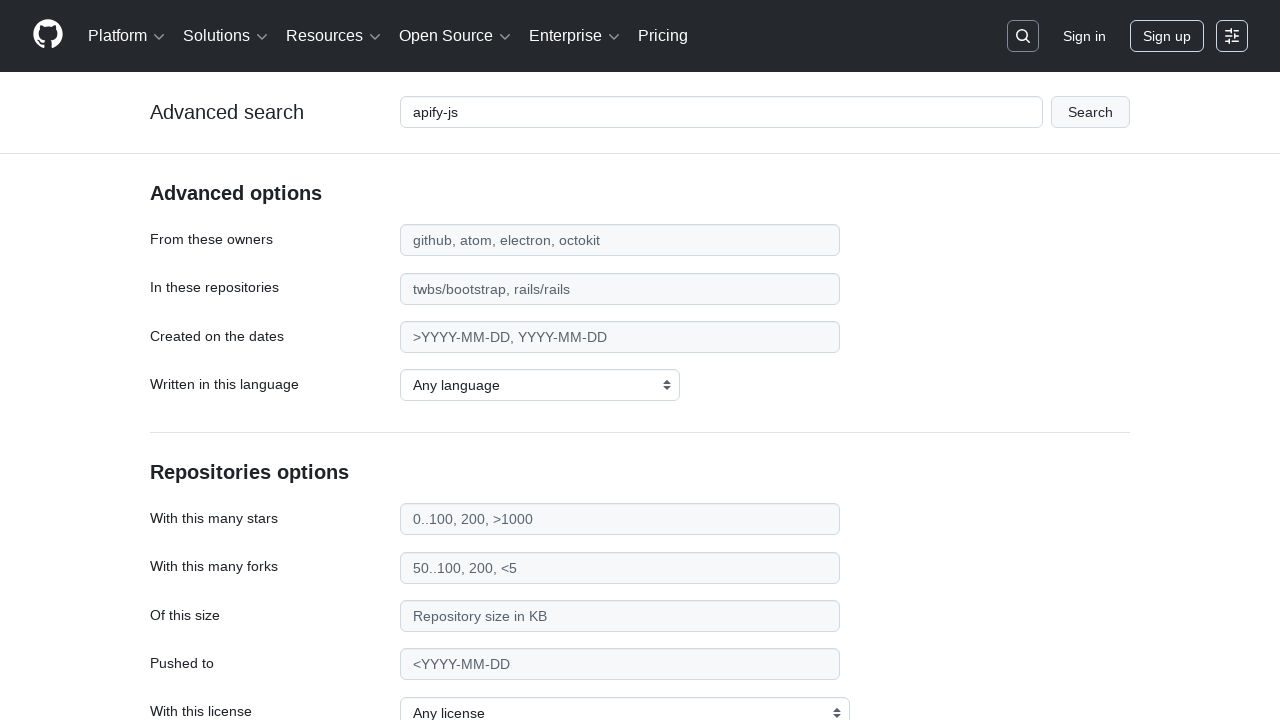

Filled repository owner field with 'apify' on #search_from
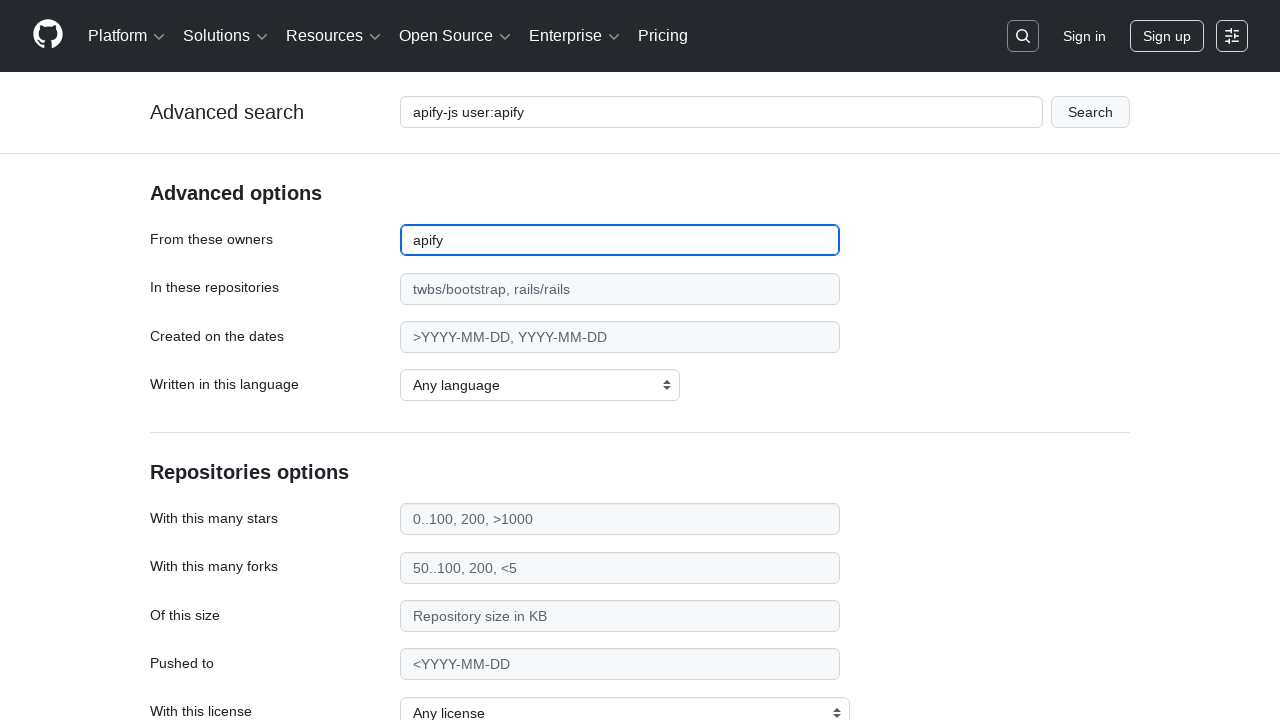

Filled date filter field with '>2015' on #search_date
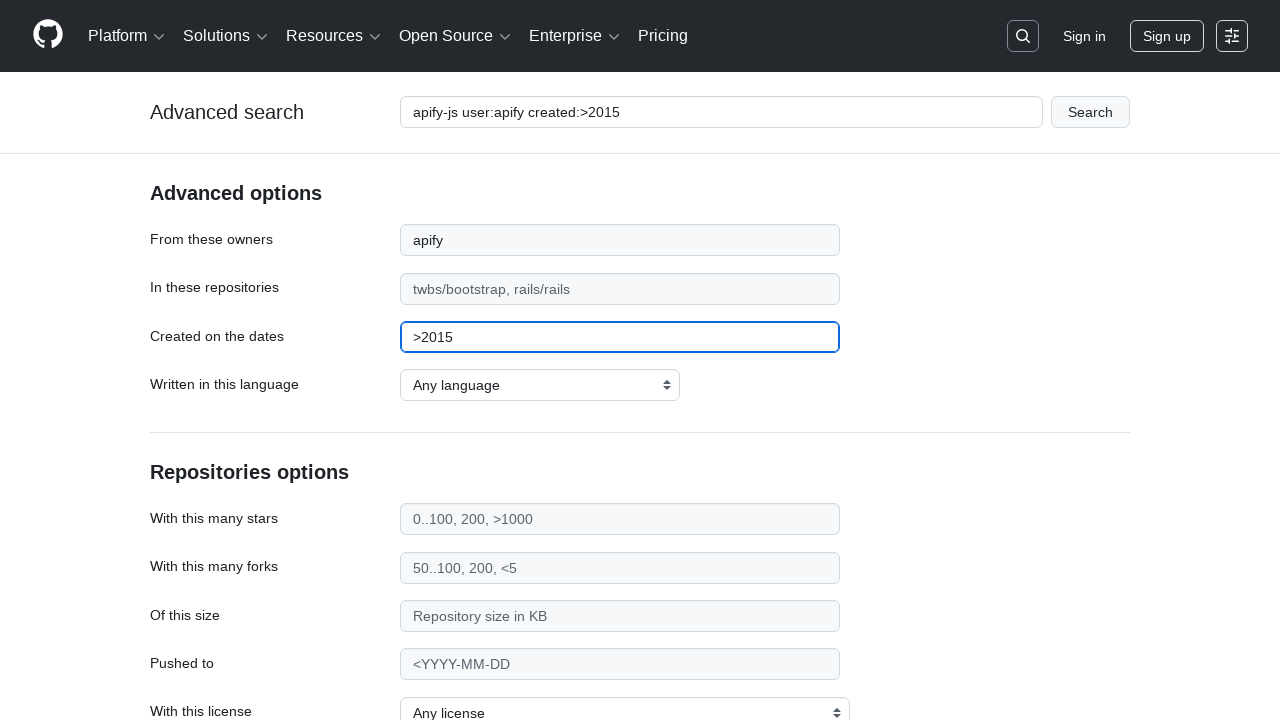

Selected JavaScript as the programming language on select#search_language
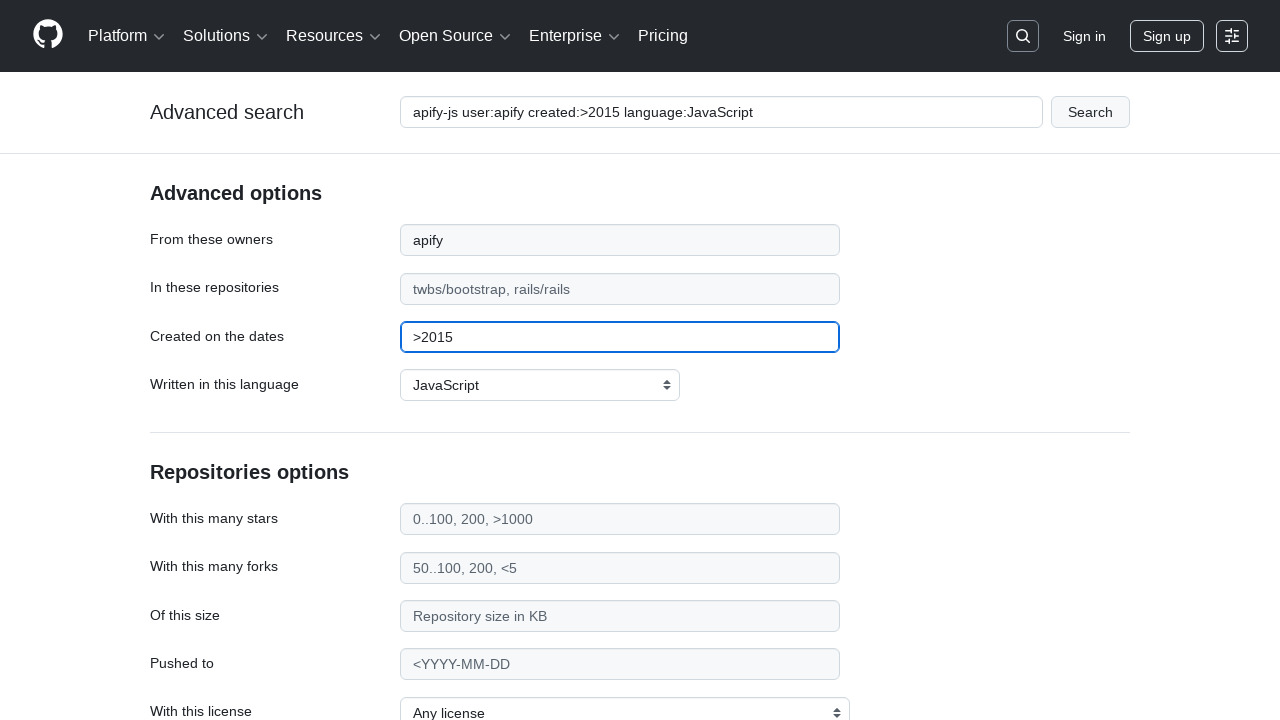

Clicked submit button to search at (1090, 112) on #adv_code_search button[type="submit"]
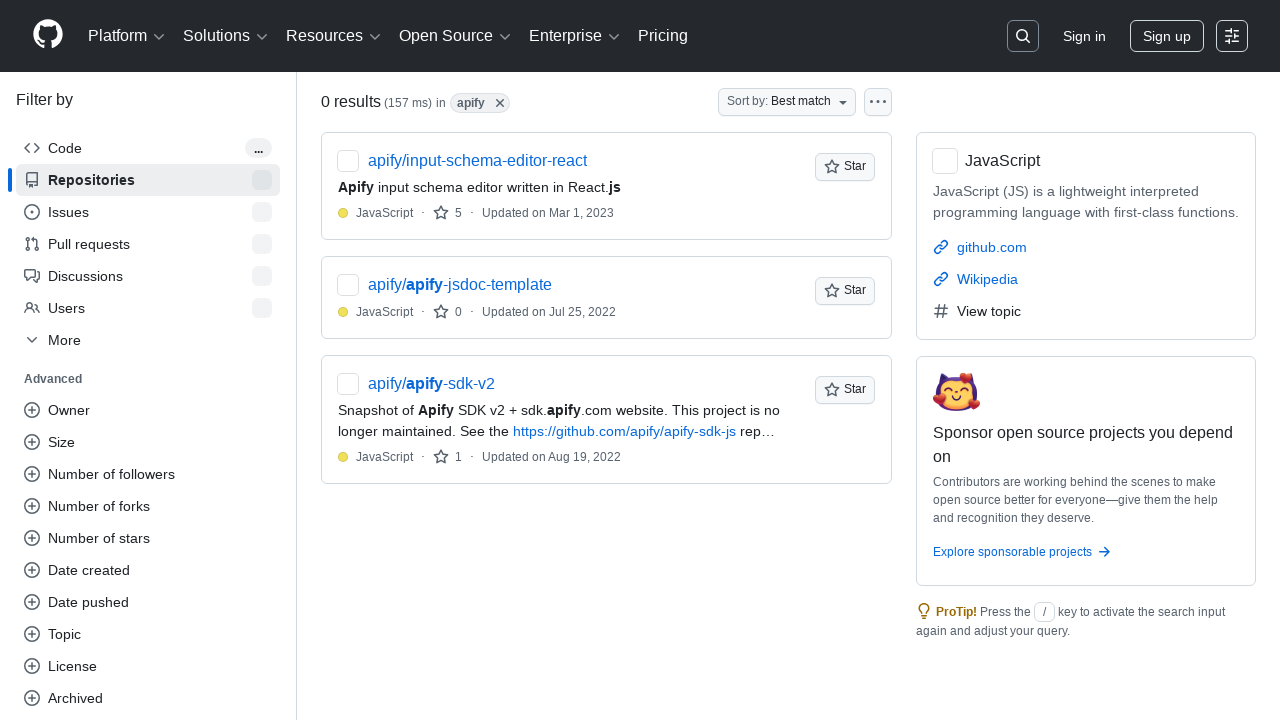

Search results loaded successfully
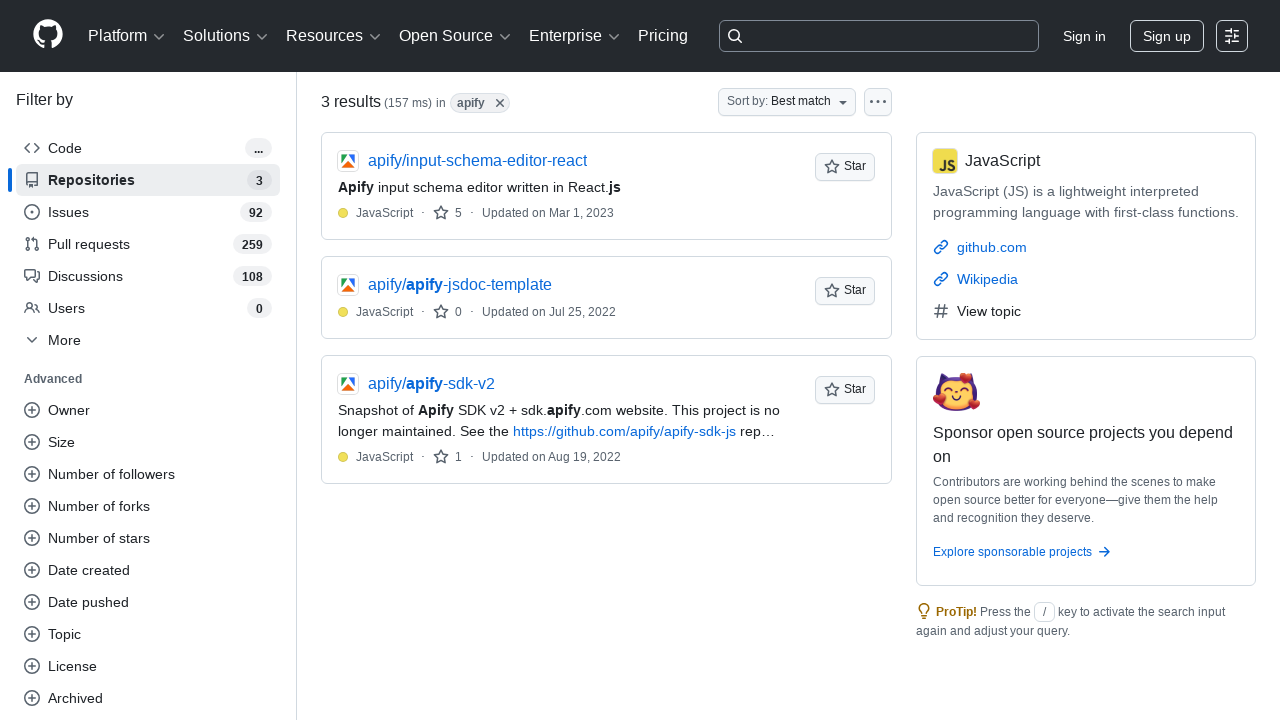

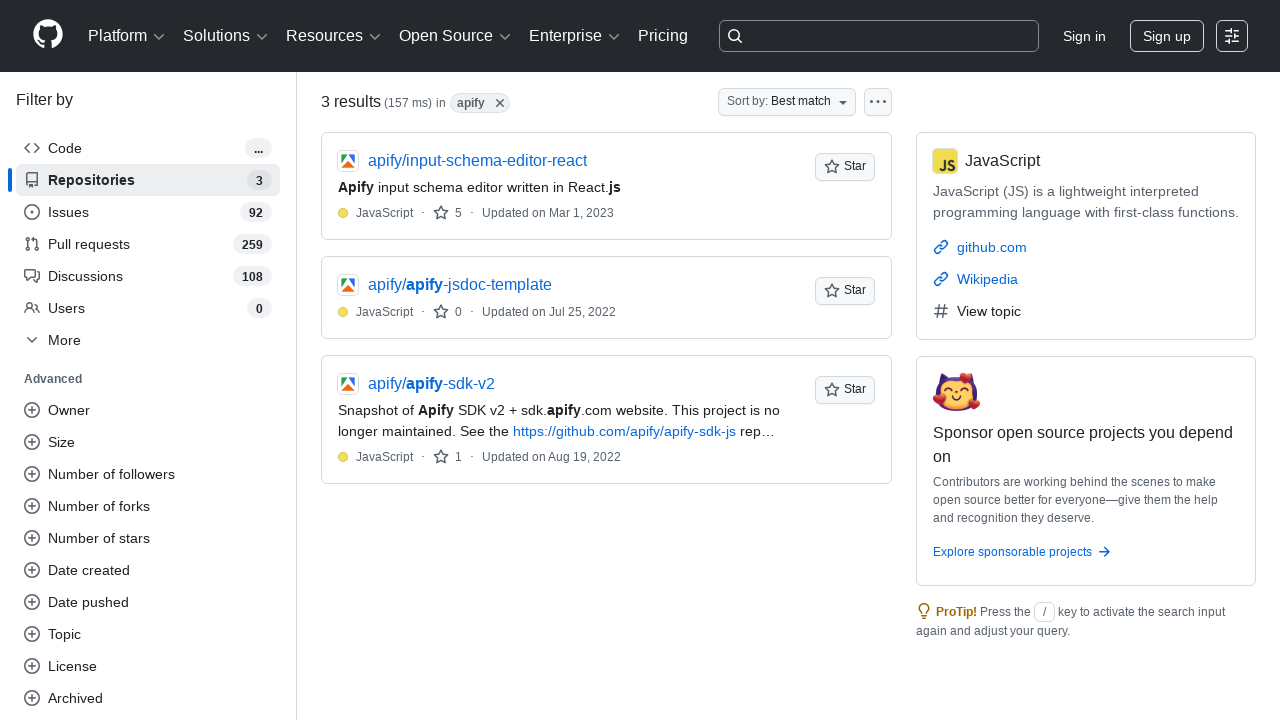